Navigates to Dell's website and performs scrolling actions to demonstrate page scrolling functionality

Starting URL: https://www.dell.com/en-us

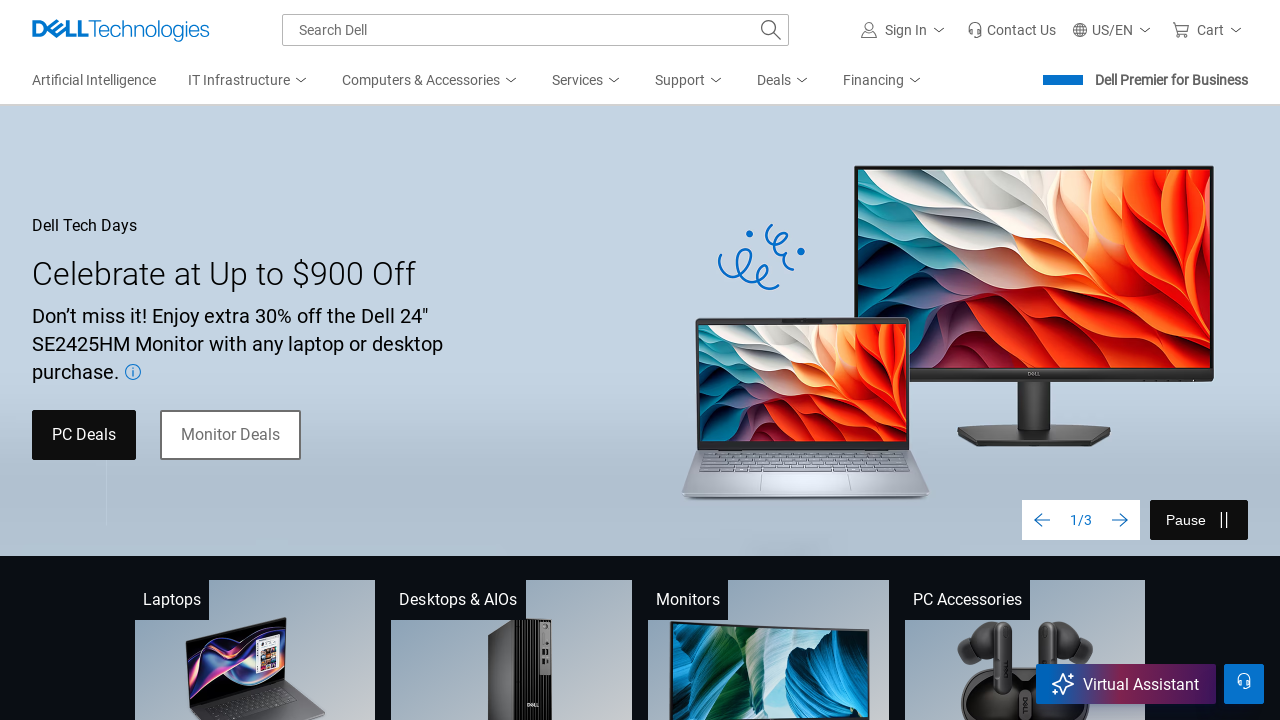

Navigated to Dell's website
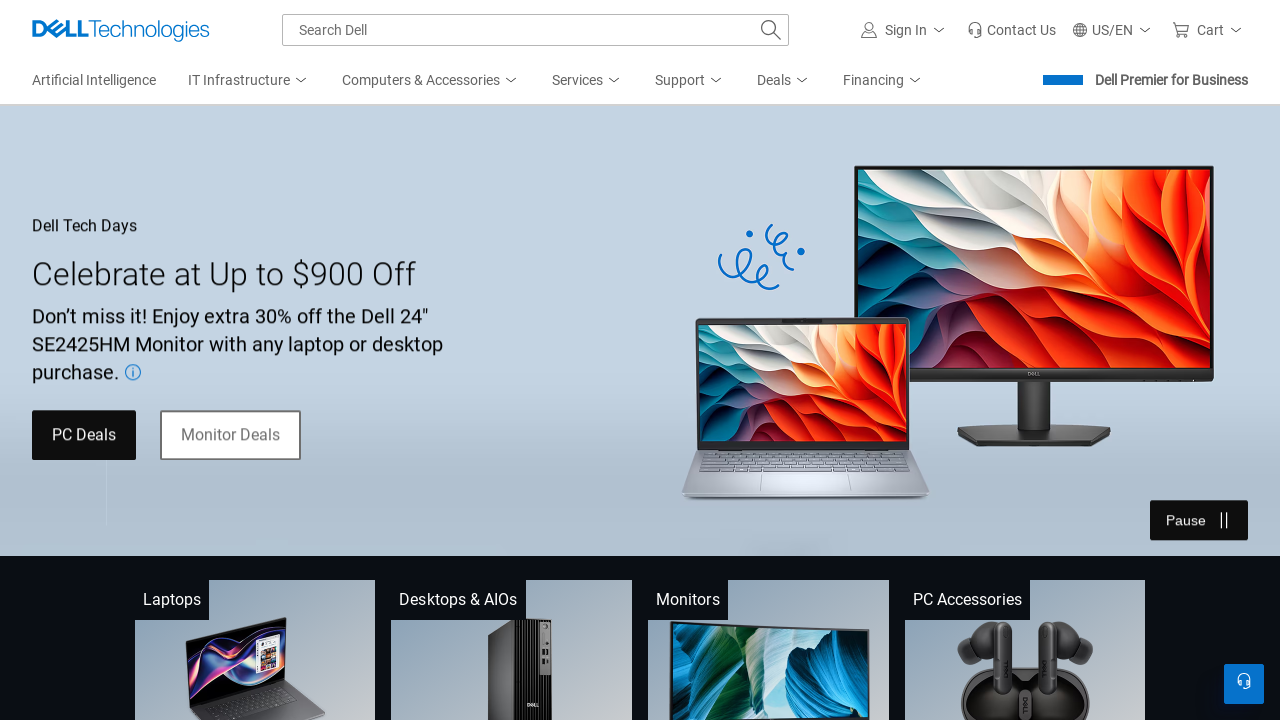

Scrolled down to 3000px position
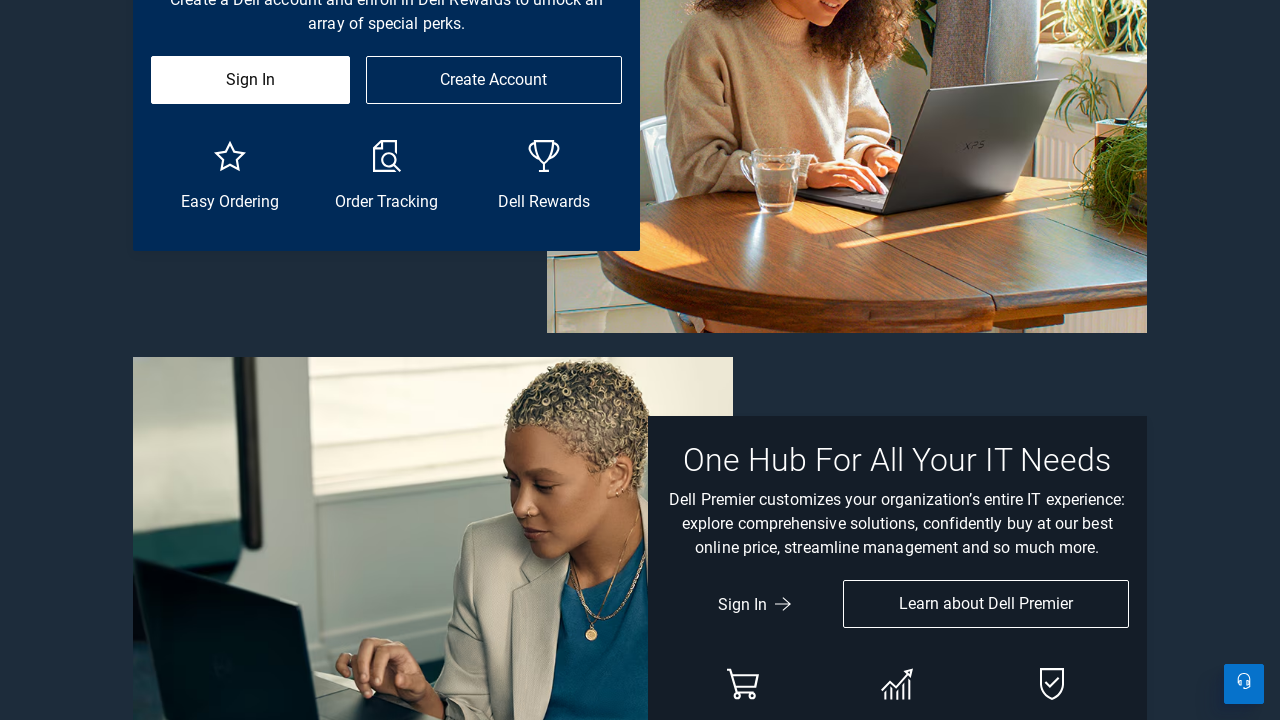

Waited 6 seconds for scroll animation to complete
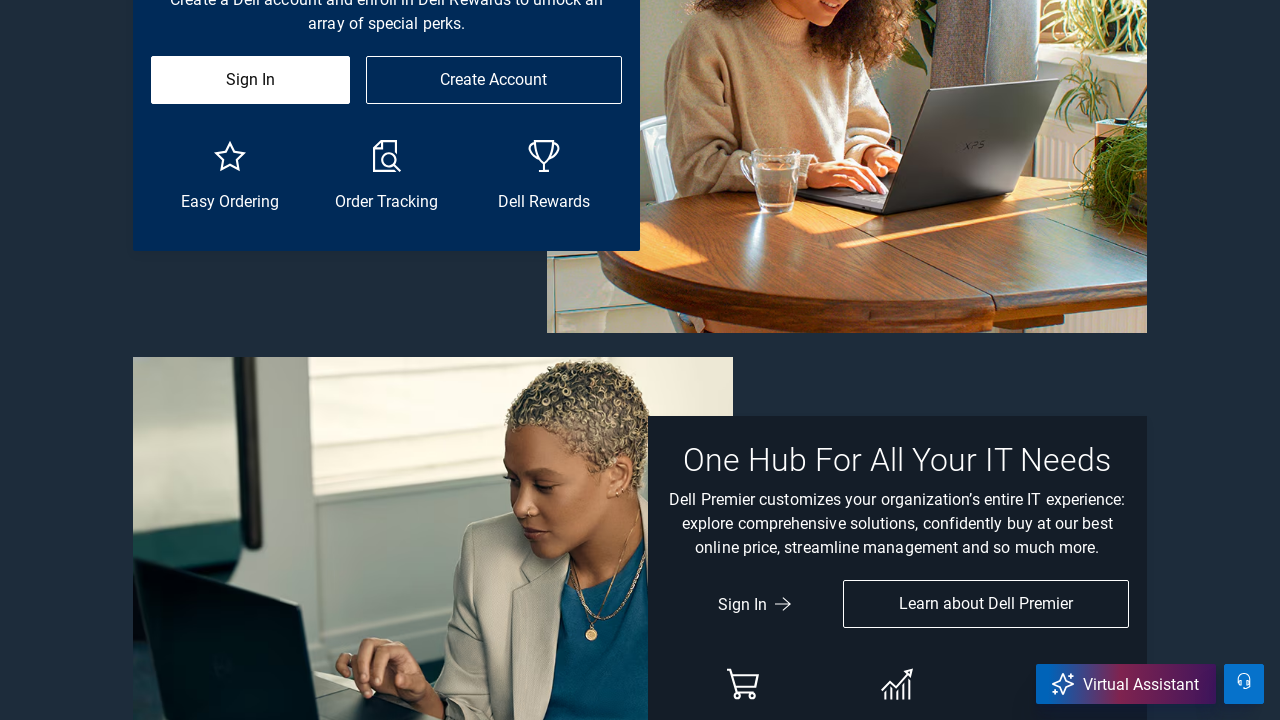

Scrolled back to top of page
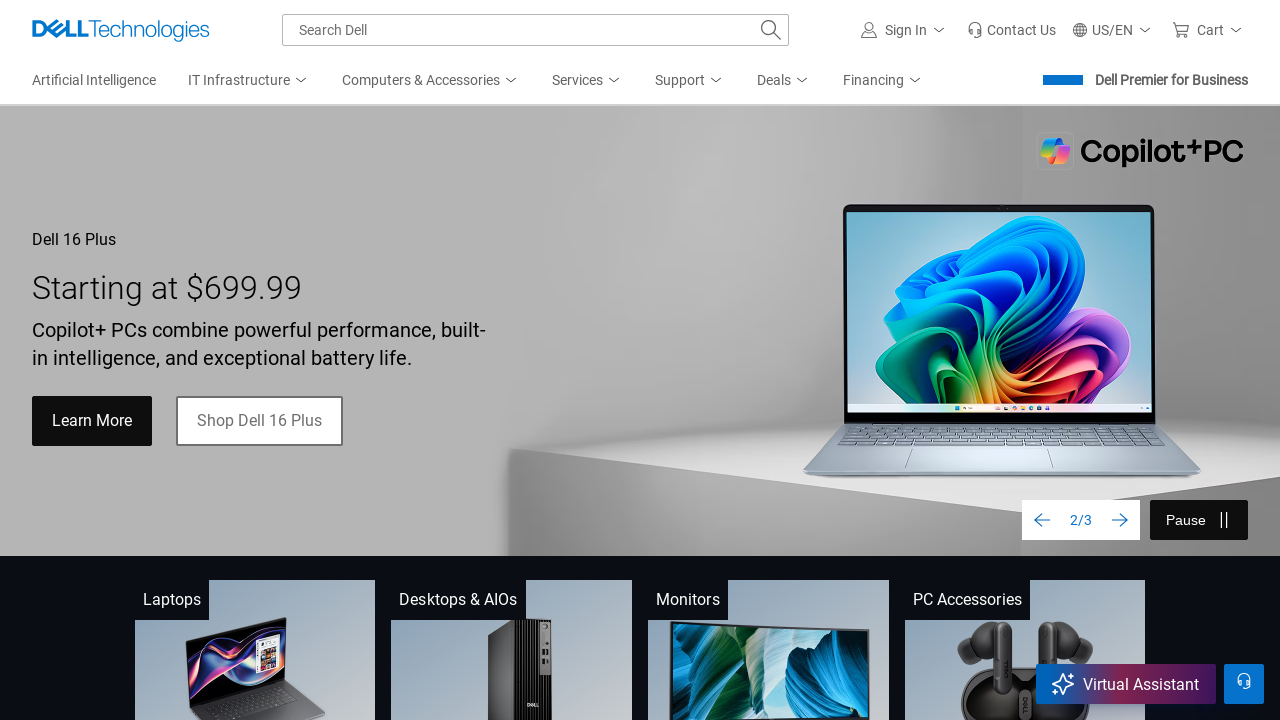

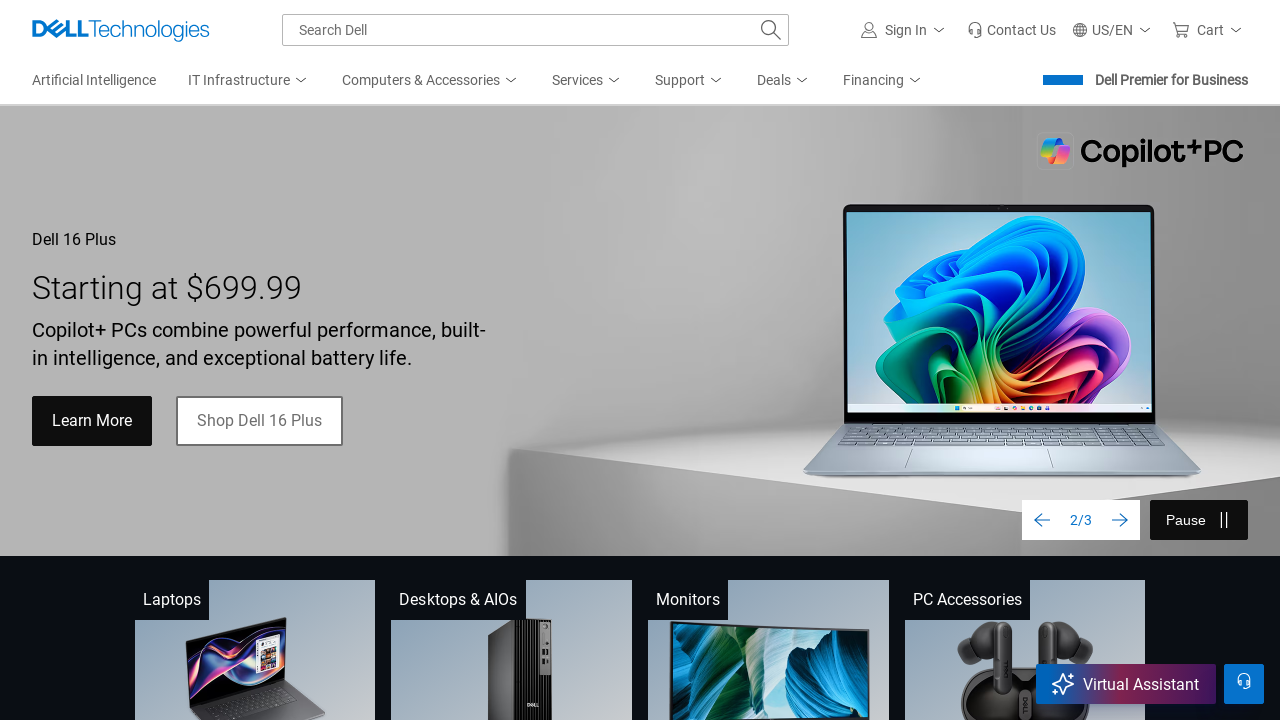